Tests navigation through the main menu of CICERO website by clicking through various menu items including "Vår ekspertise", "Tjenester", "Prosjekter", "Publikasjoner", "Magasinet Klima", "Arrangementer", and "Ansatte"

Starting URL: https://cicero.oslo.no/no

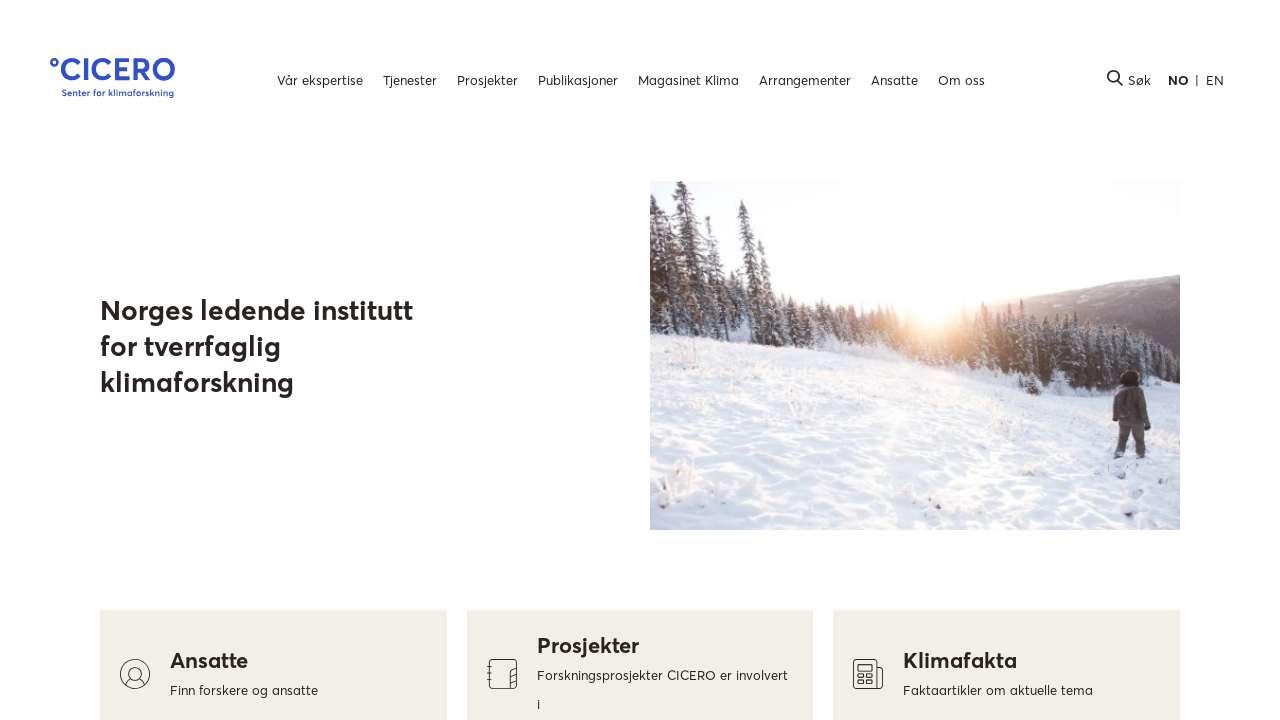

Set viewport size to 1280x752
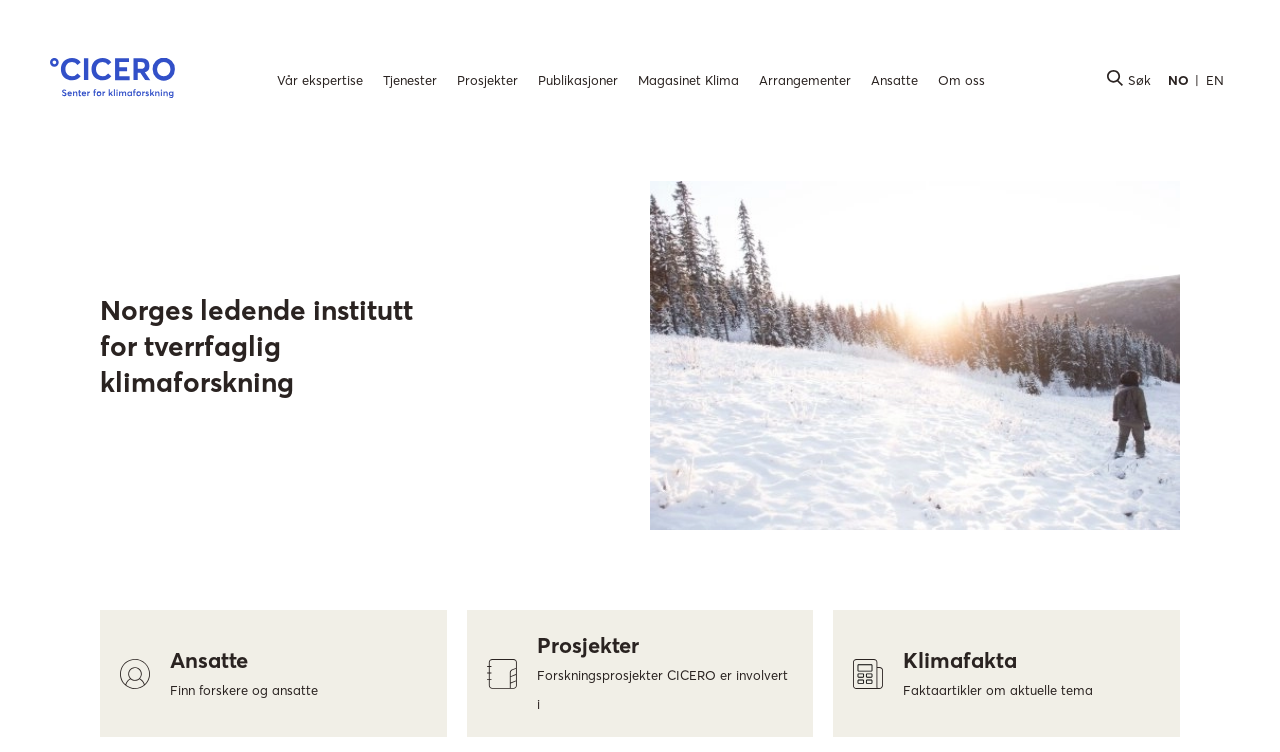

Clicked on 'Vår ekspertise' menu item at (320, 80) on text=Vår ekspertise
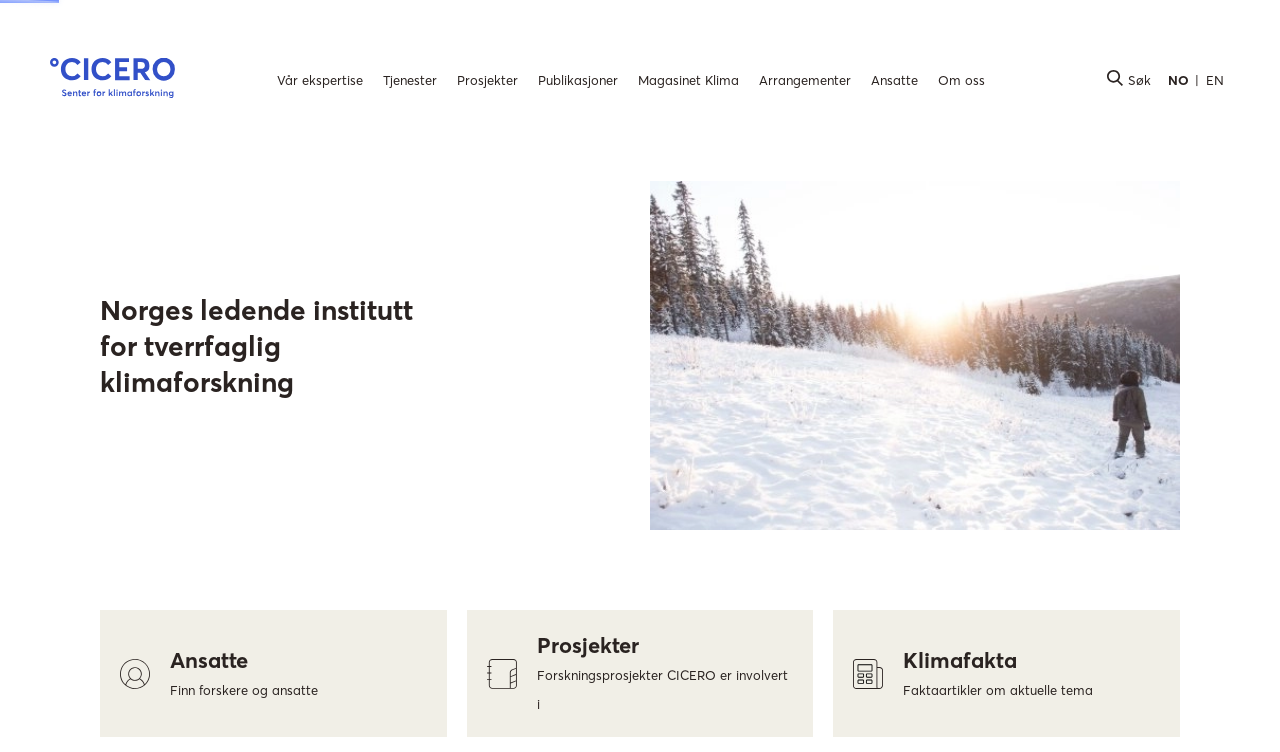

Clicked on 'Tjenester' menu item at (410, 80) on text=Tjenester
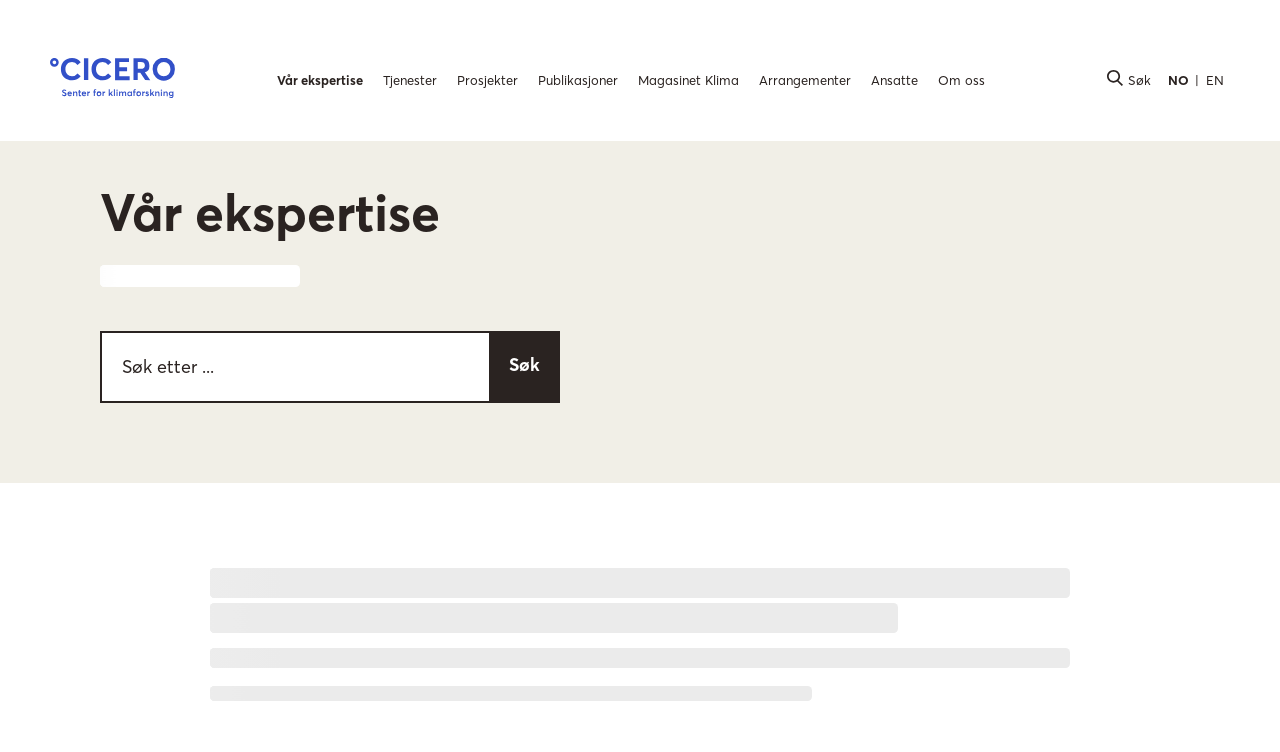

Clicked on 'Prosjekter' menu item at (488, 80) on text=Prosjekter
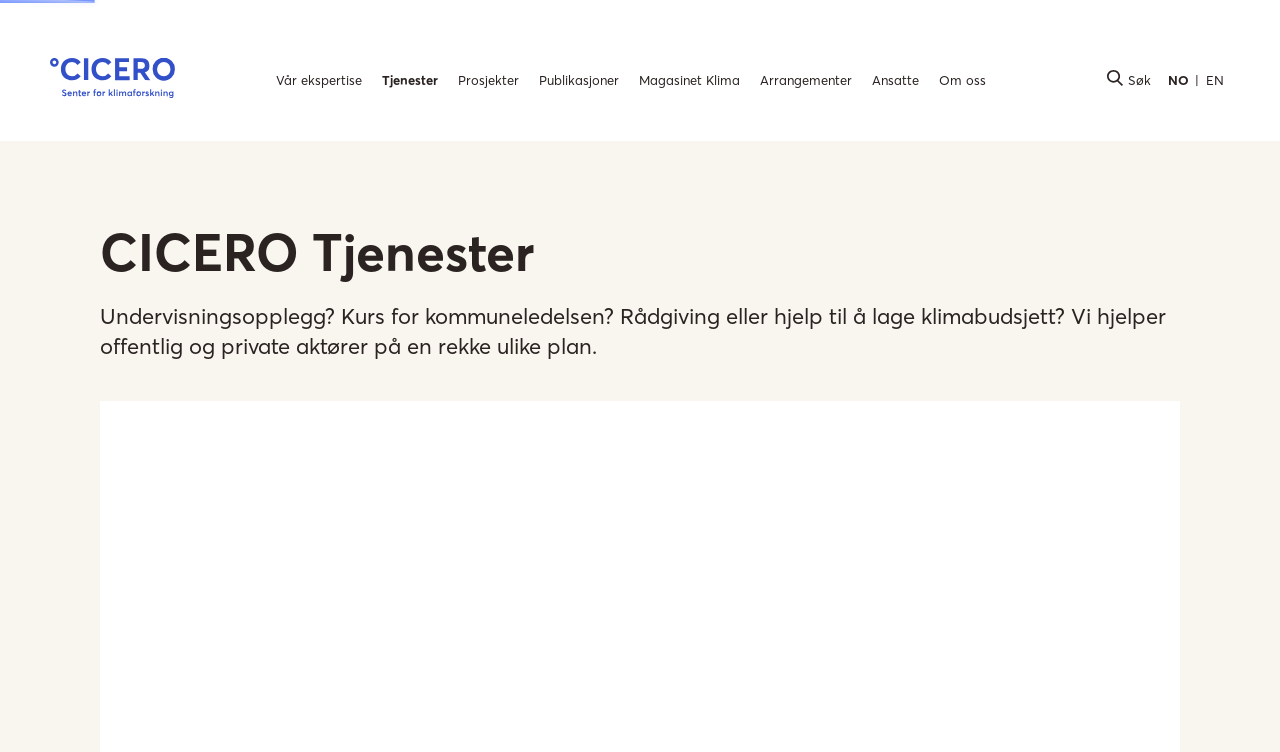

Clicked on 'Publikasjoner' menu item at (578, 80) on text=Publikasjoner
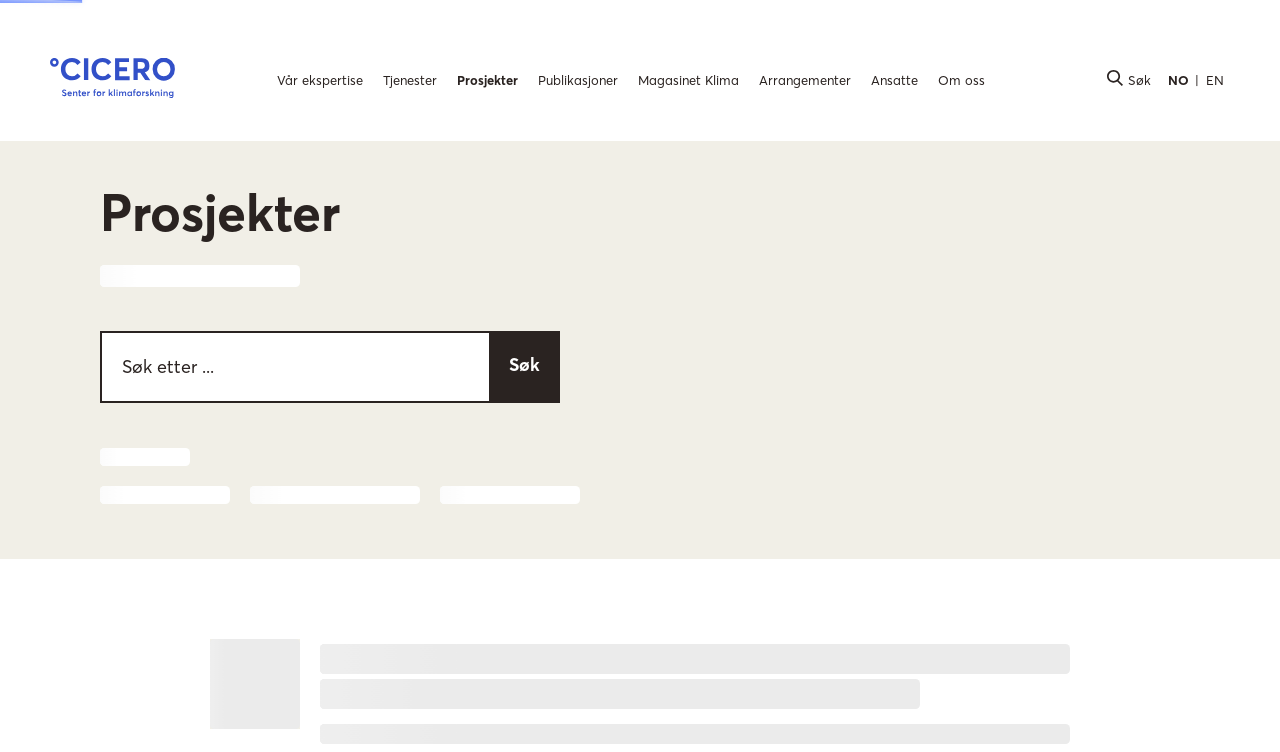

Clicked on 'Magasinet Klima' menu item at (690, 80) on text=Magasinet Klima
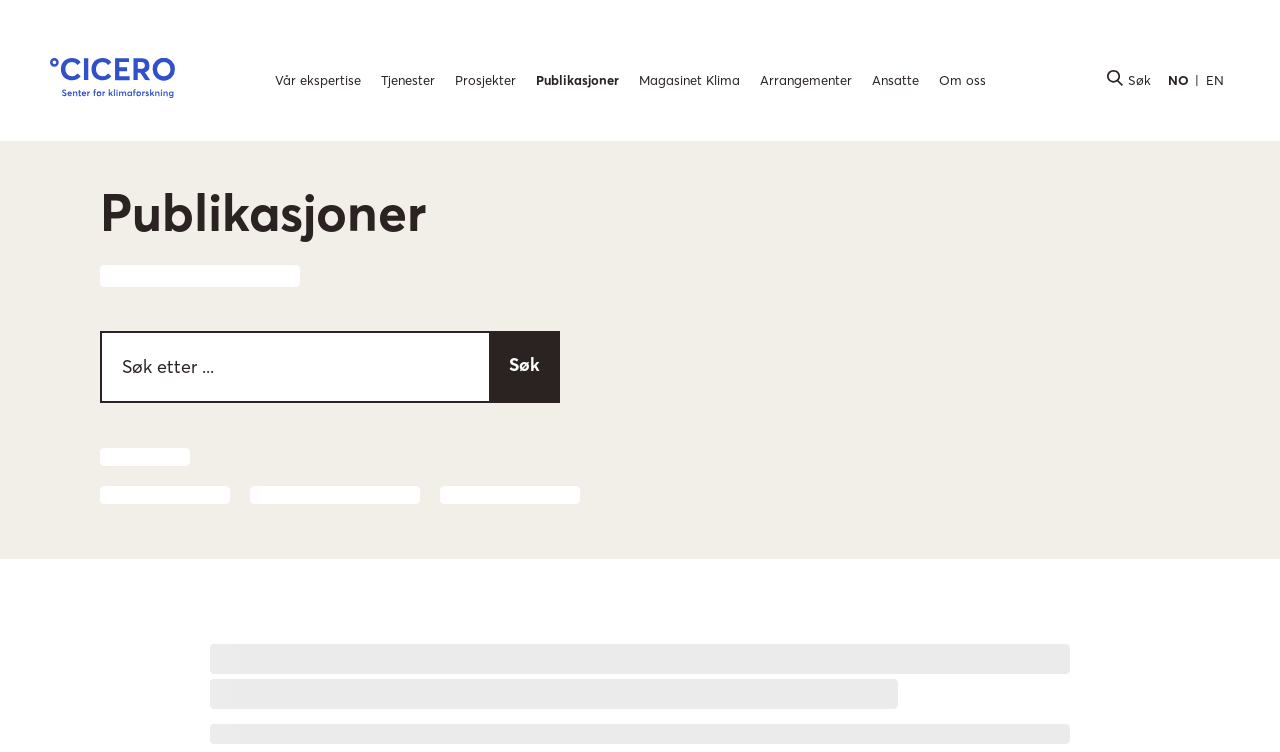

Clicked on 'Arrangementer' menu item at (807, 80) on text=Arrangementer
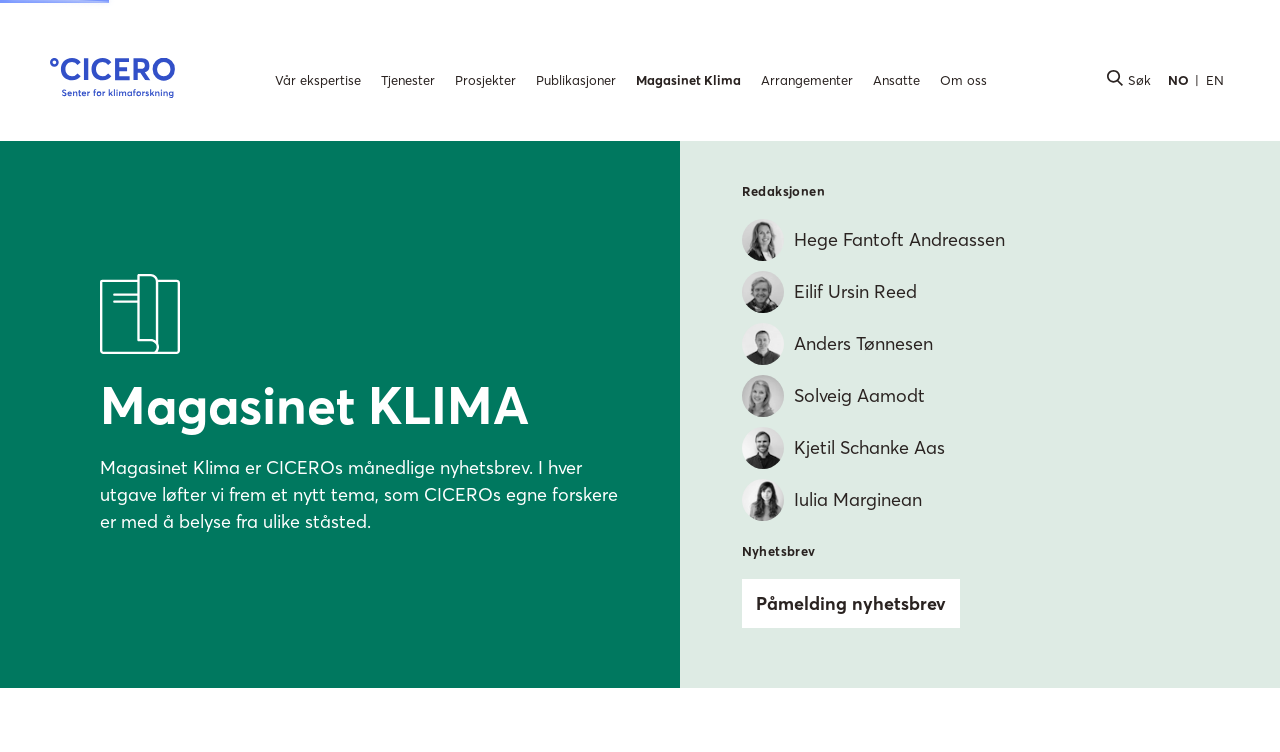

Clicked on the menu button at (631, 80) on .styles_menu__nfvg6
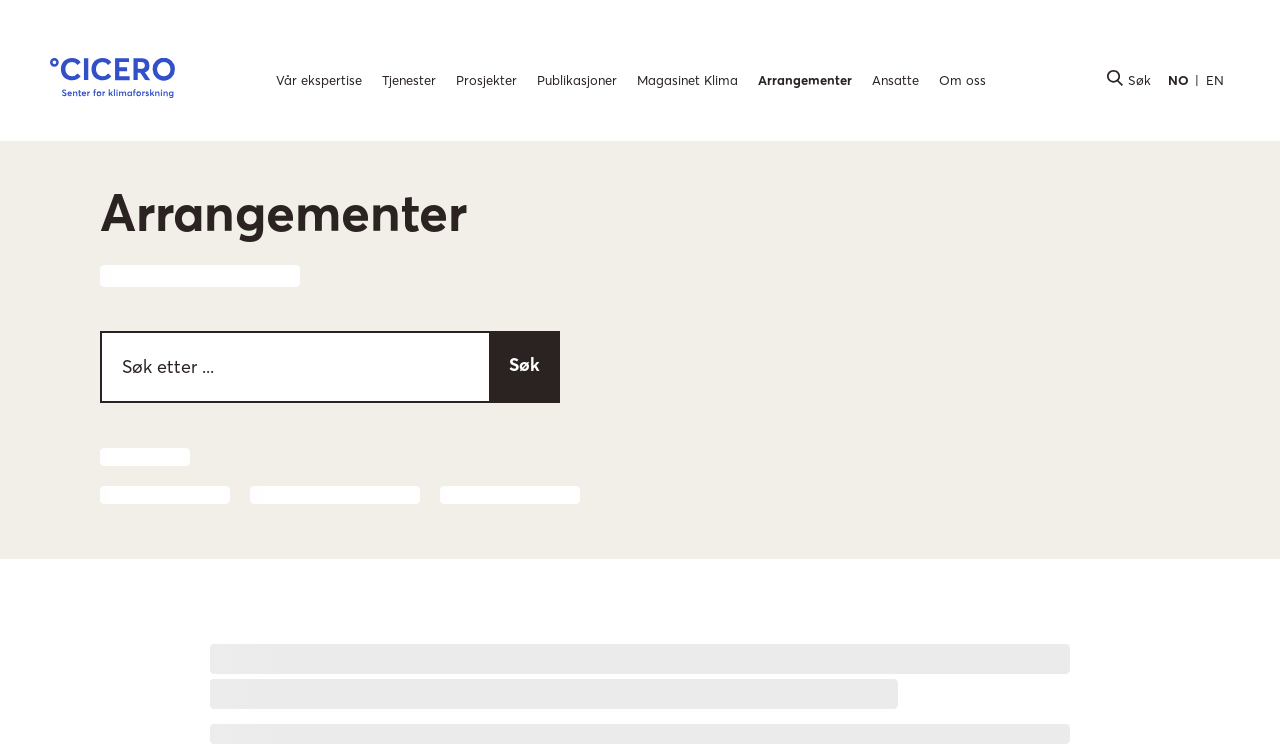

Clicked on 'Ansatte' menu item at (895, 80) on text=Ansatte
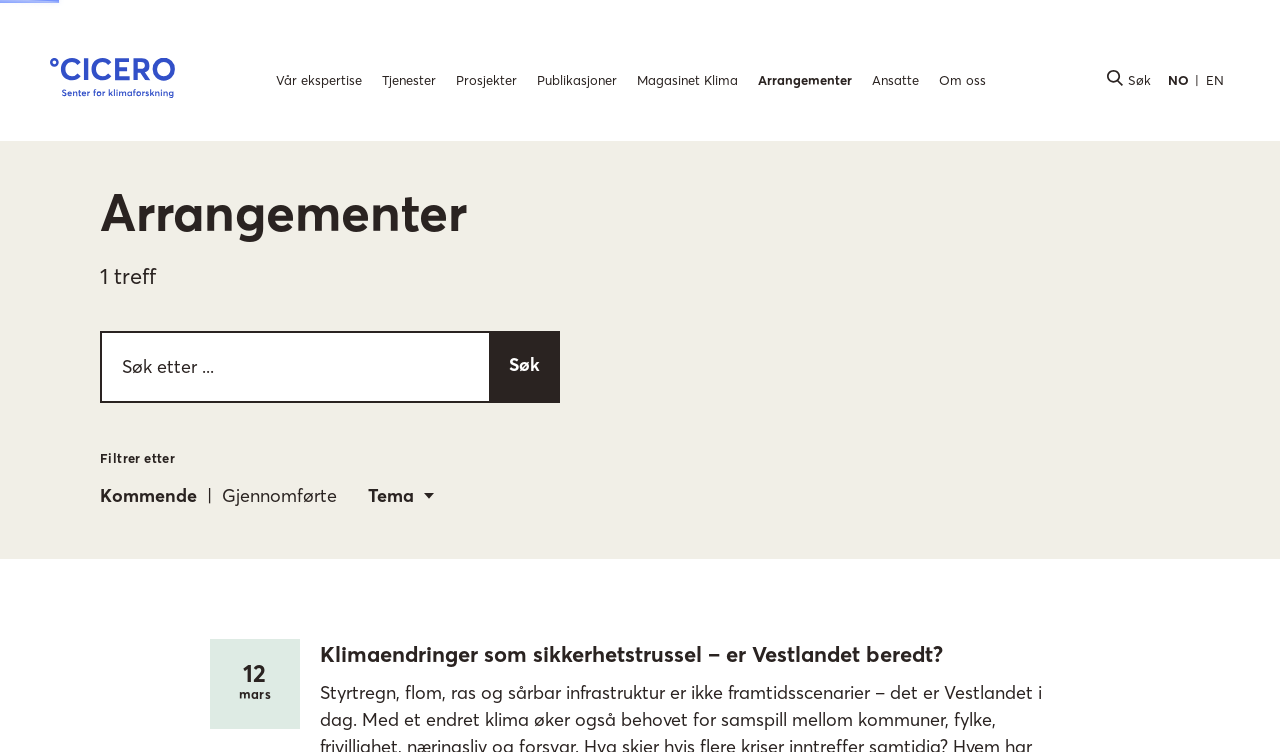

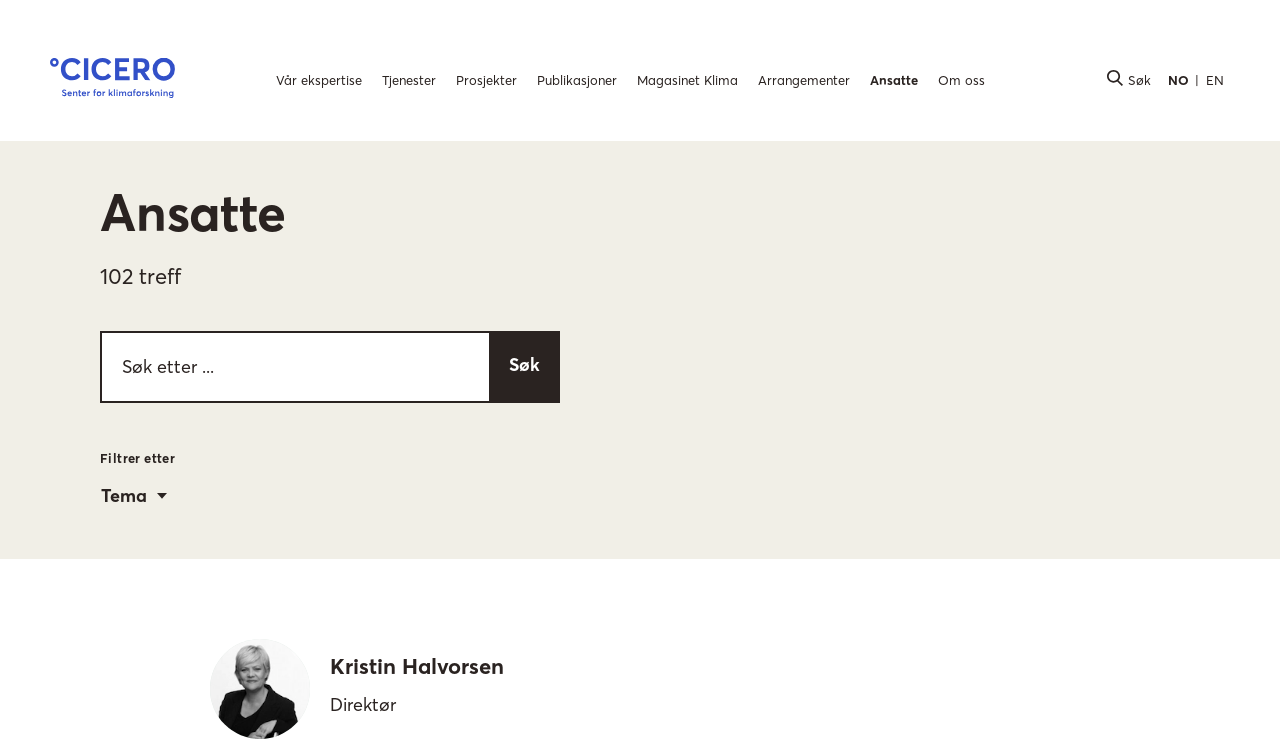